Navigates through links to a test page and verifies that an h1 element exists and is not null

Starting URL: https://teserat.github.io/welcome/

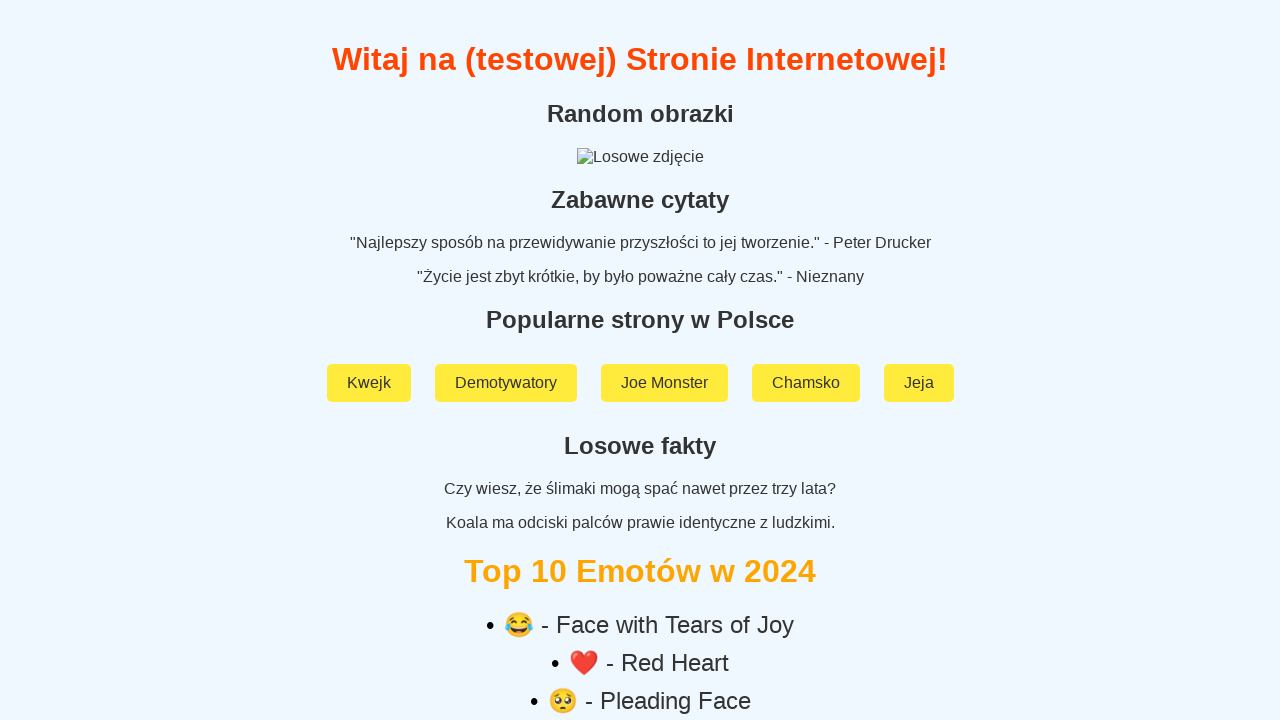

Clicked on 'Rozchodniak' link at (640, 592) on text=Rozchodniak
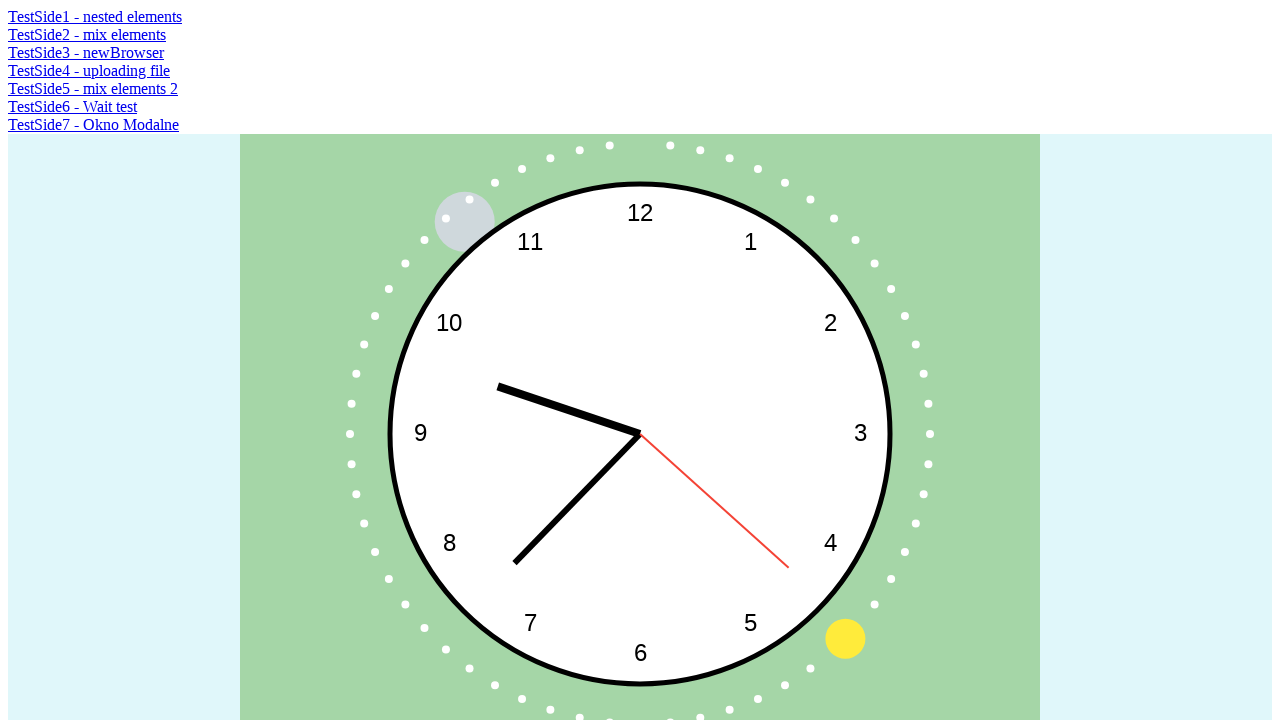

Clicked on 'TestSide5 - mix elements 2' link at (93, 88) on text=TestSide5 - mix elements 2
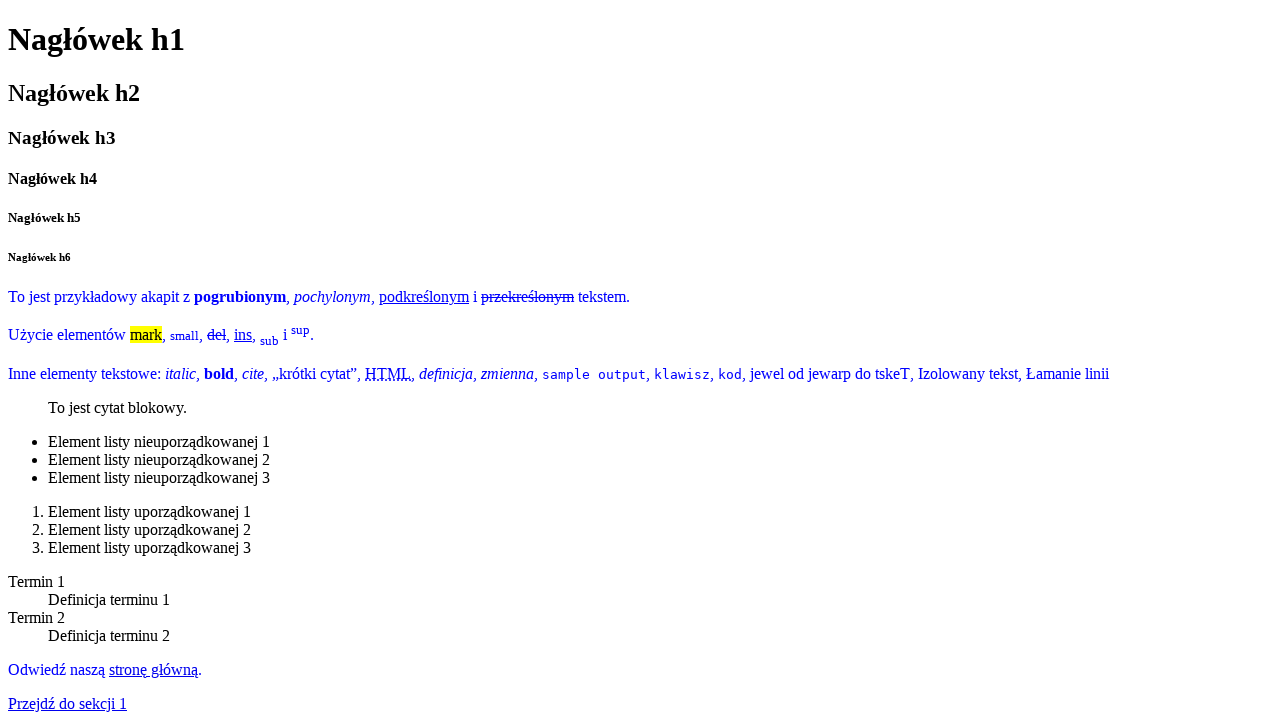

Verified that h1 element exists and is not null
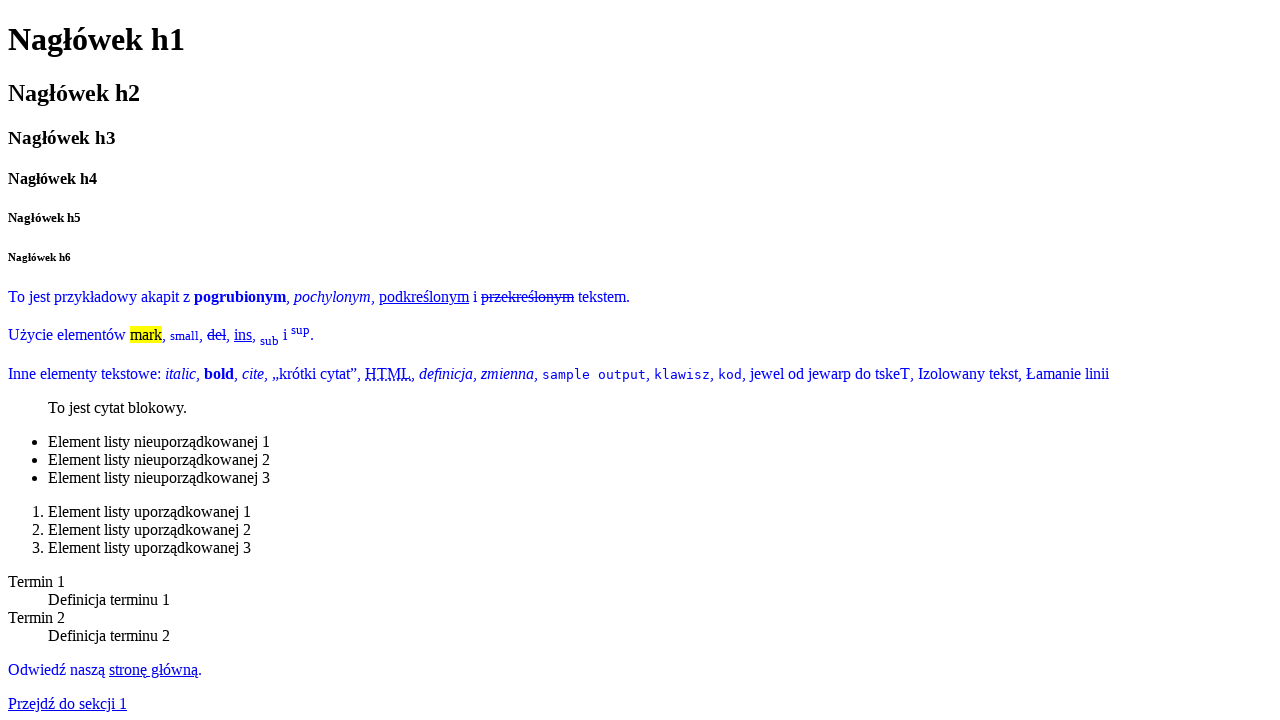

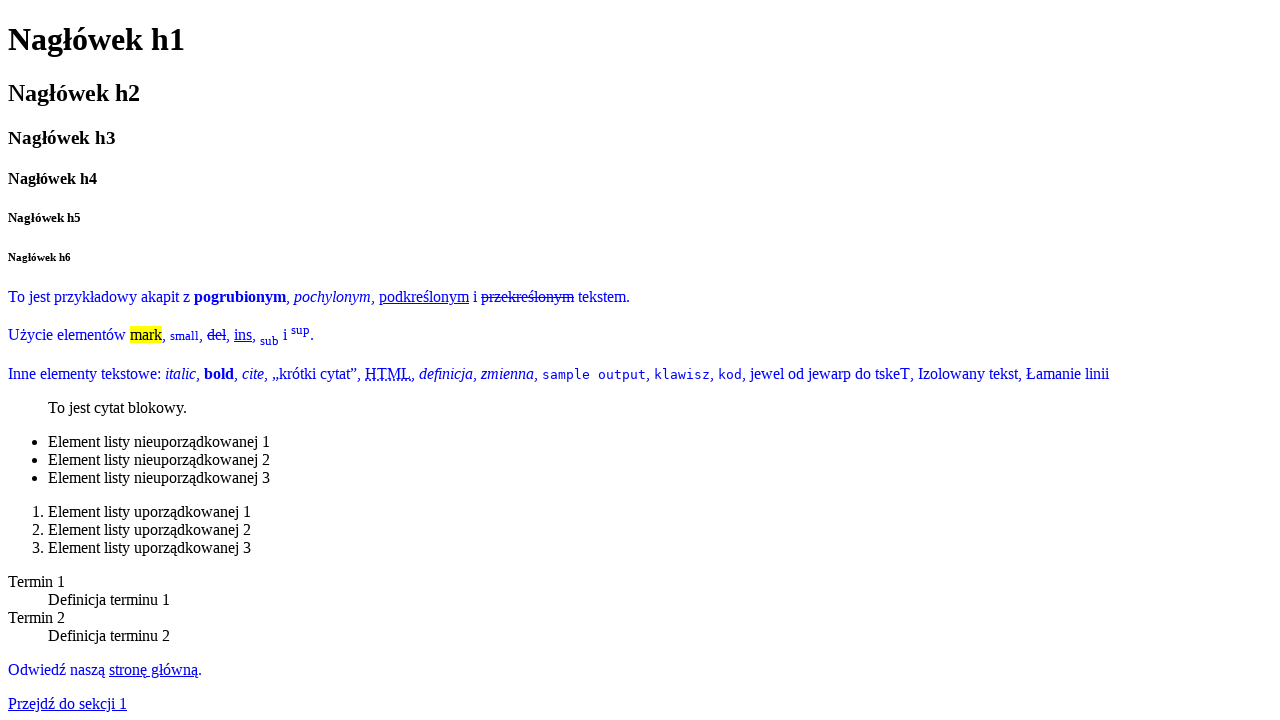